Tests iframe navigation by switching between multiple frames and verifying content within each frame

Starting URL: https://demoqa.com/

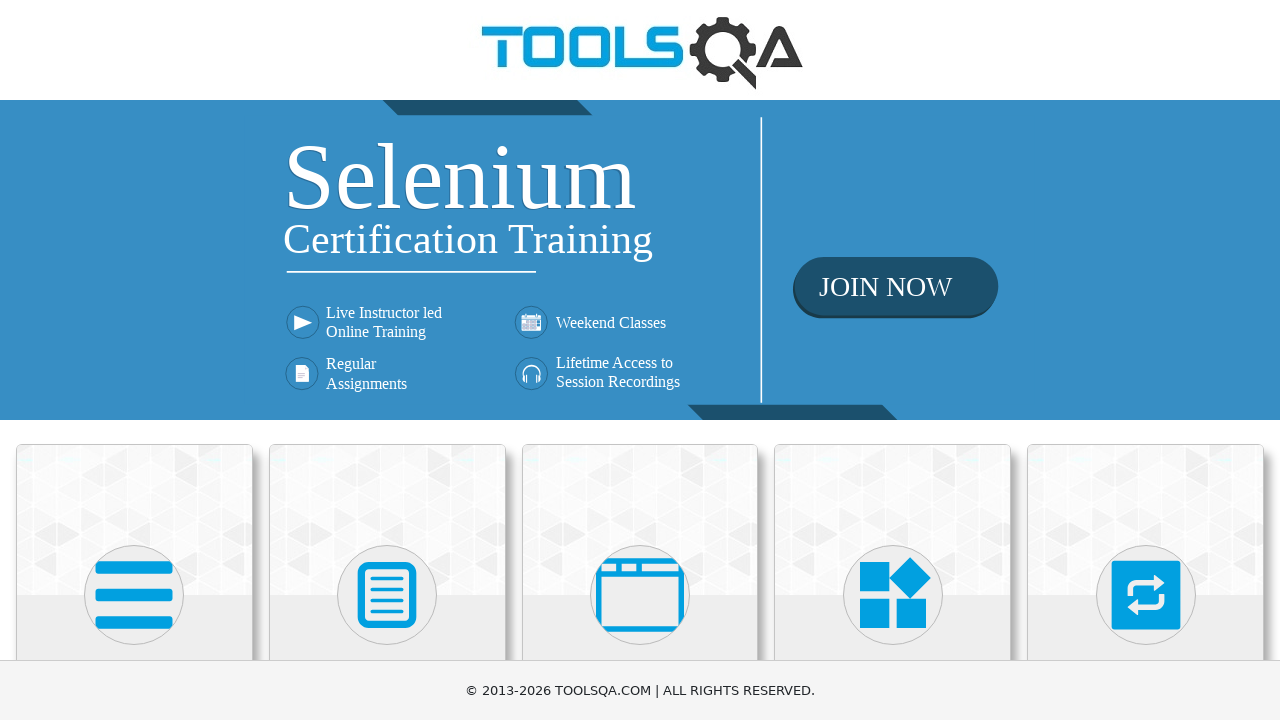

Clicked on Alerts, Frame & Windows menu using JavaScript executor
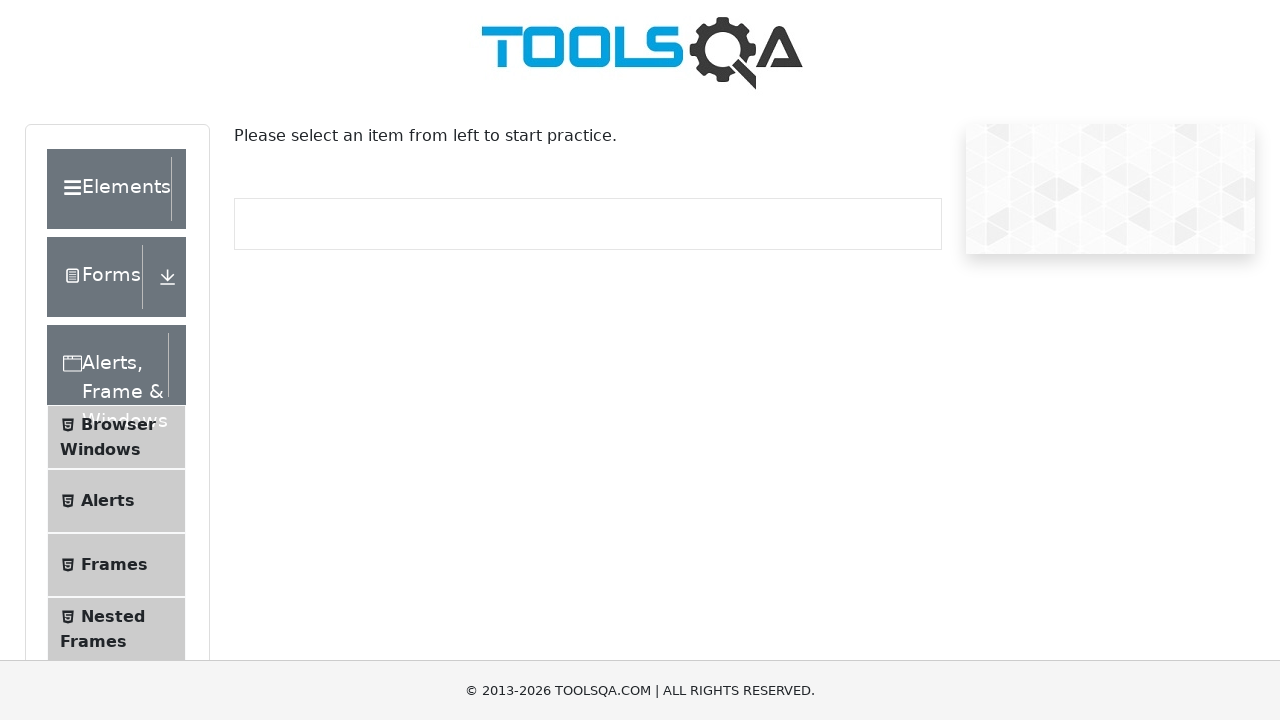

Clicked on Frames submenu using JavaScript executor
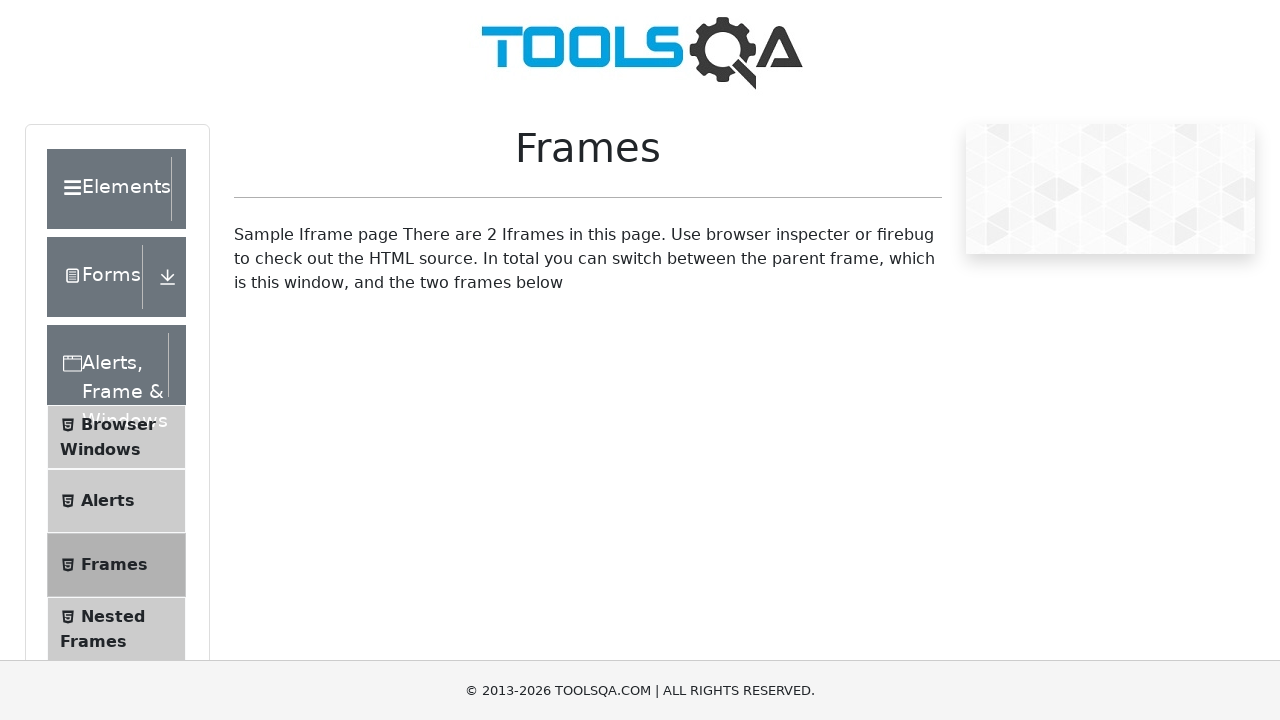

Switched to frame1 and waited for sample heading element to be available
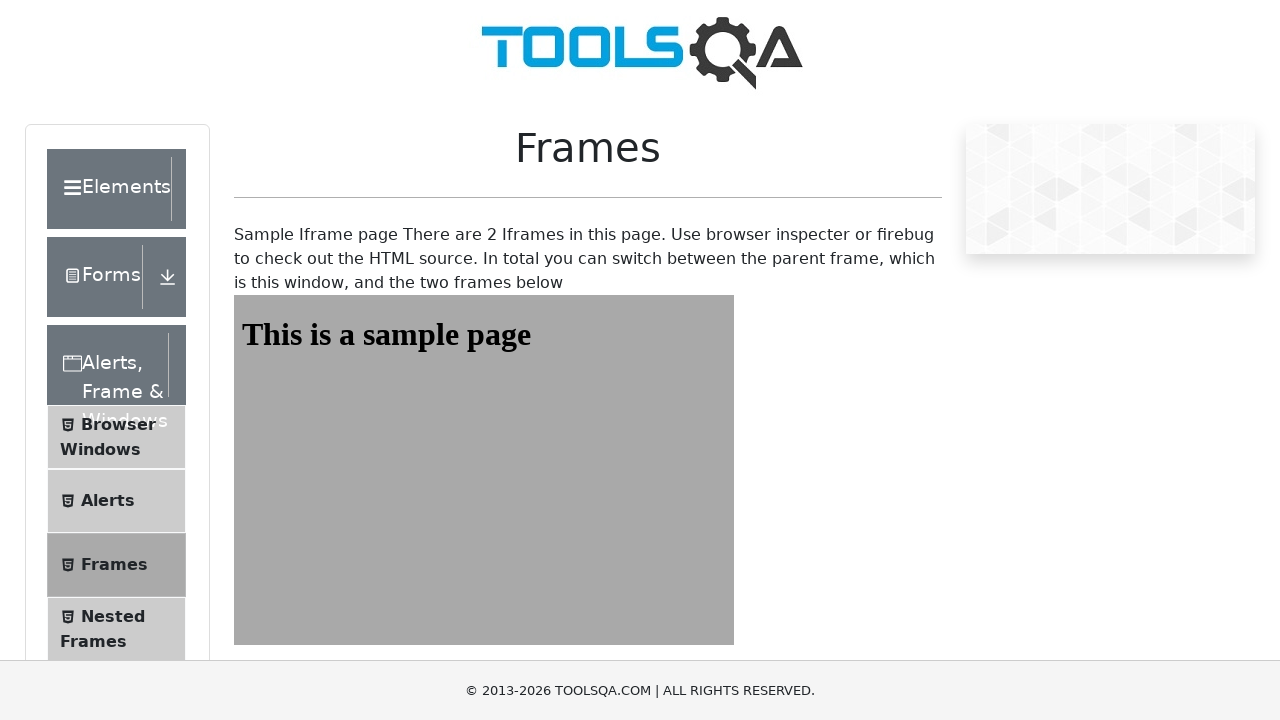

Switched to frame2 and waited for sample heading element to be available
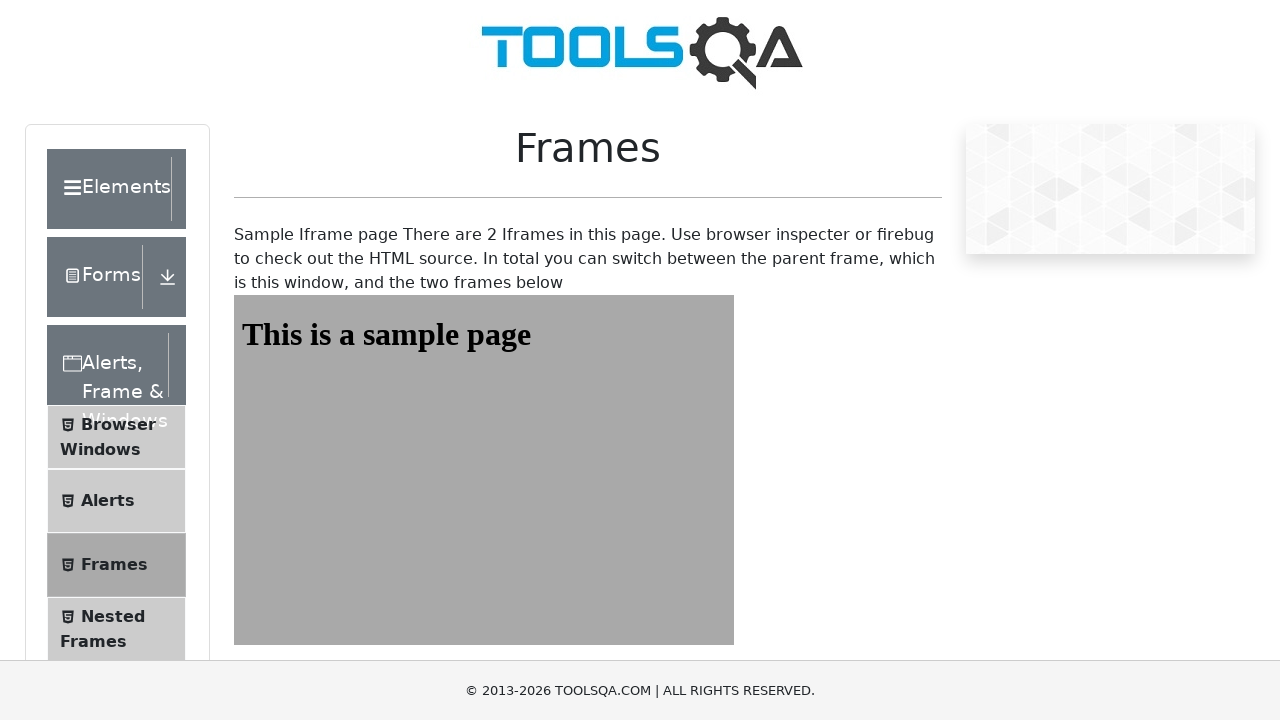

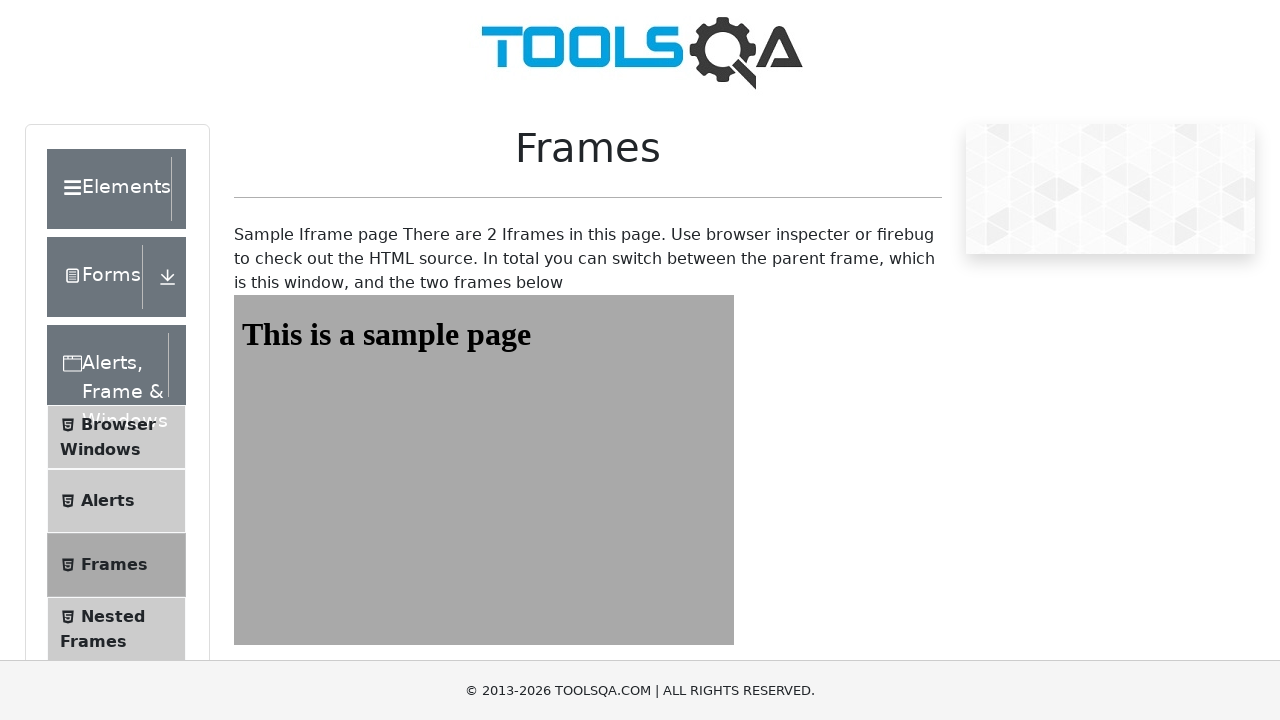